Tests marking all todo items as completed using the toggle-all checkbox

Starting URL: https://demo.playwright.dev/todomvc

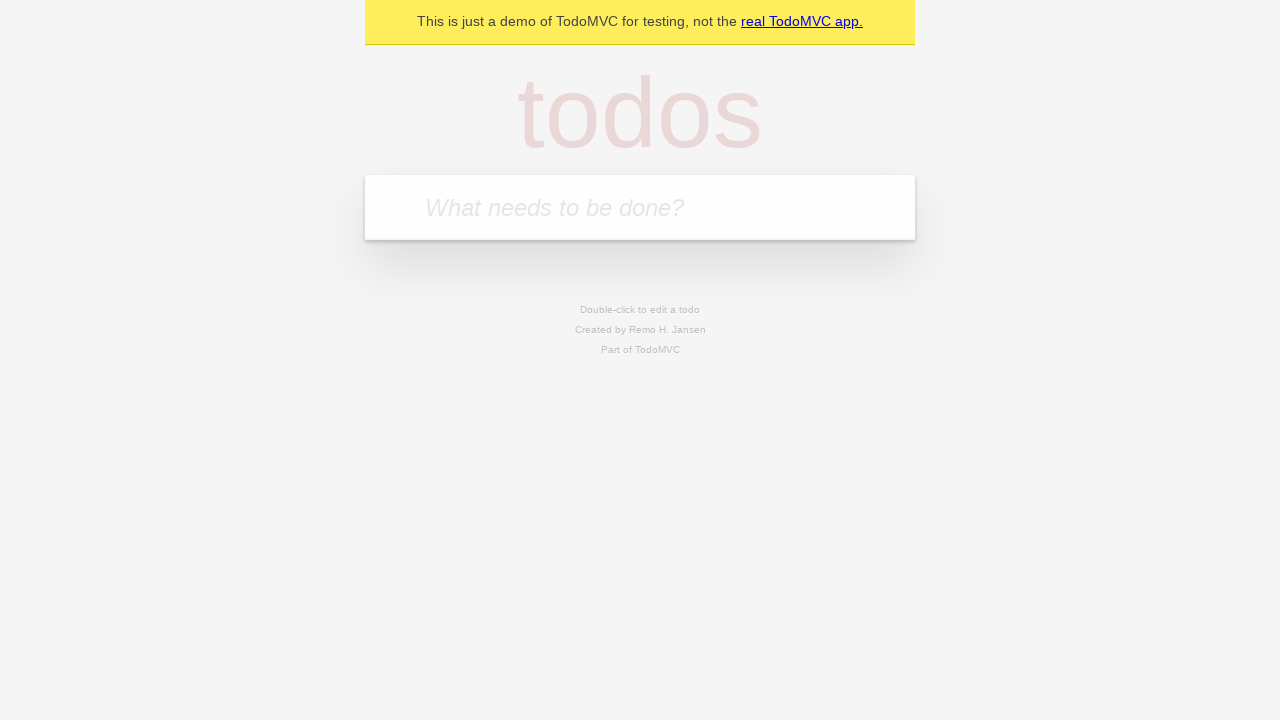

Navigated to TodoMVC demo application
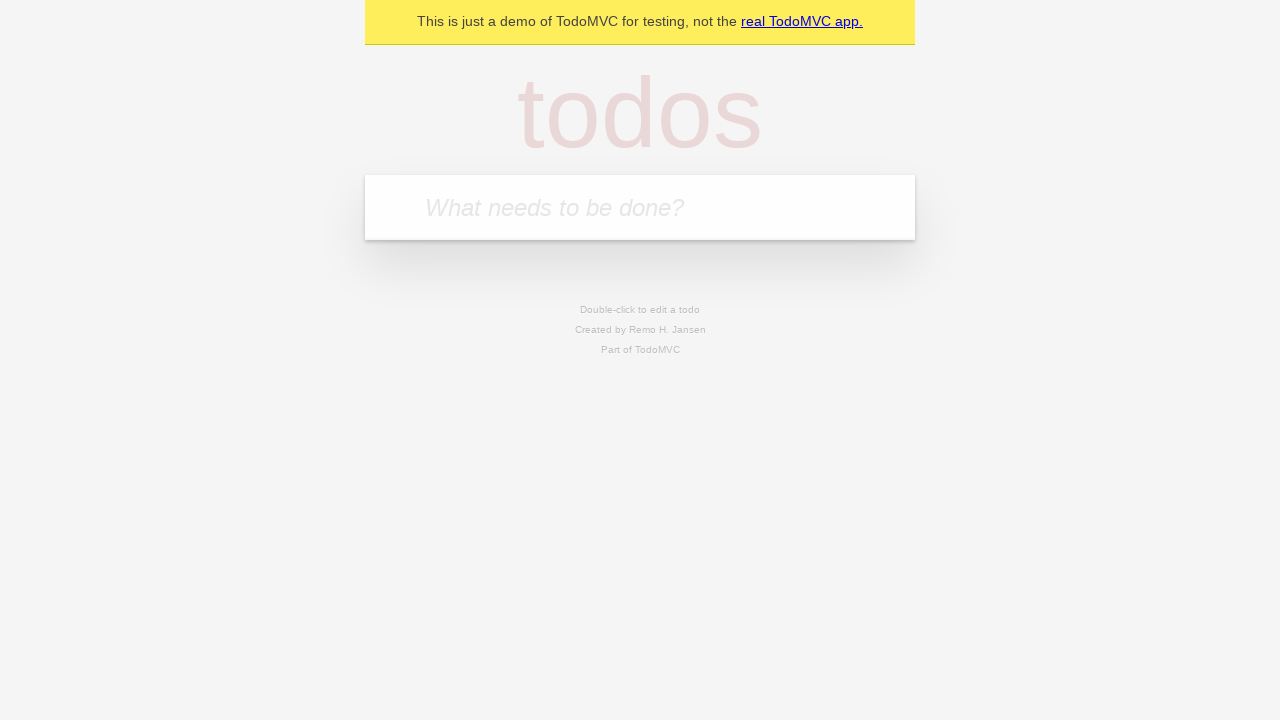

Located new todo input field
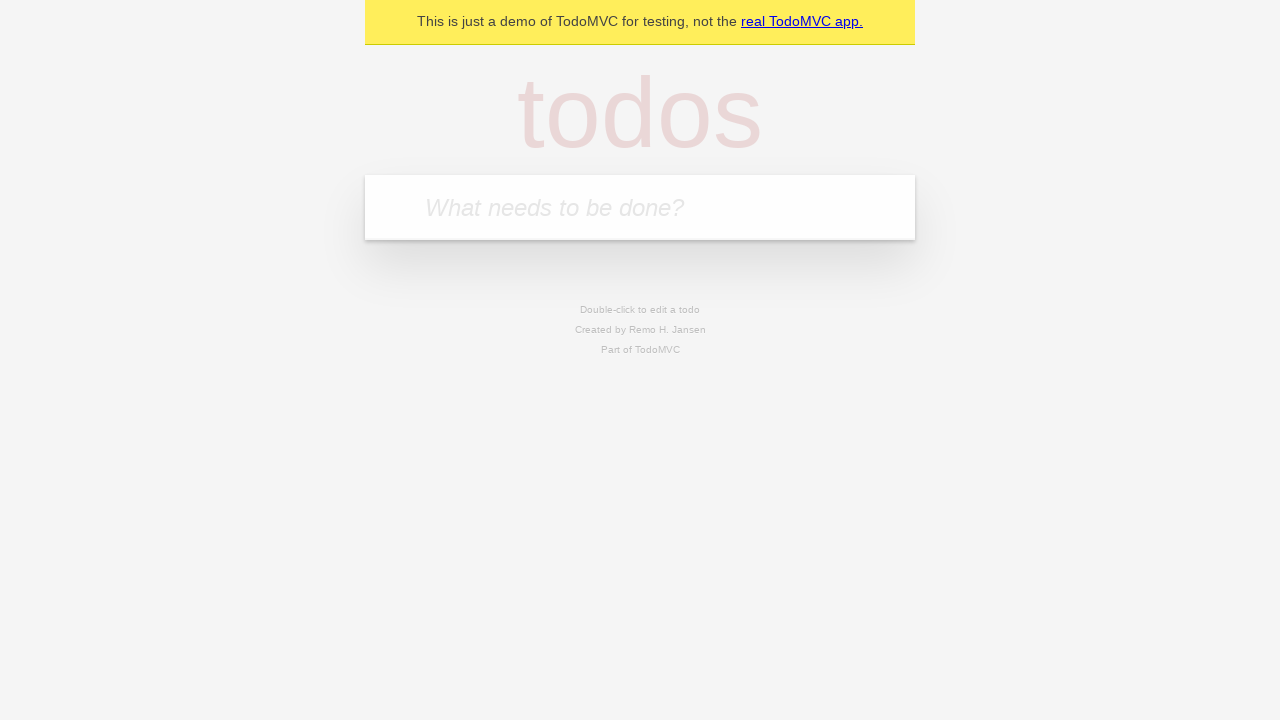

Filled todo input with 'buy some cheese' on internal:attr=[placeholder="What needs to be done?"i]
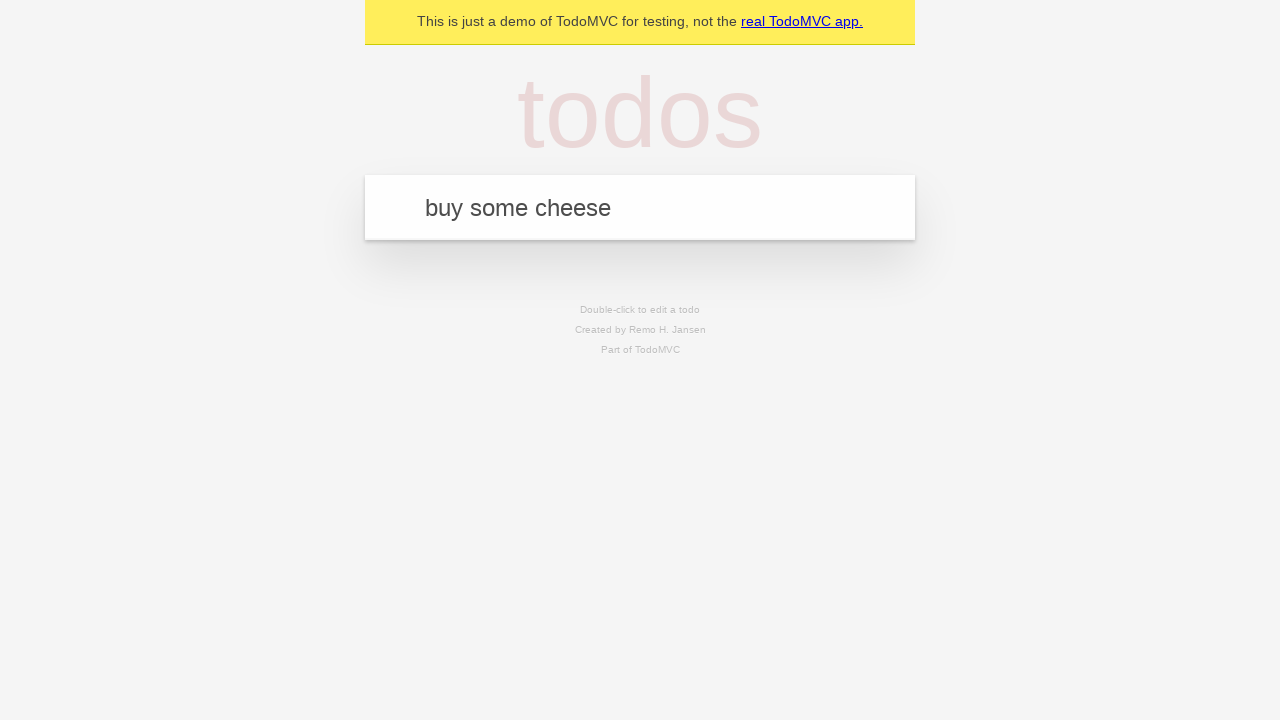

Pressed Enter to add todo item 'buy some cheese' on internal:attr=[placeholder="What needs to be done?"i]
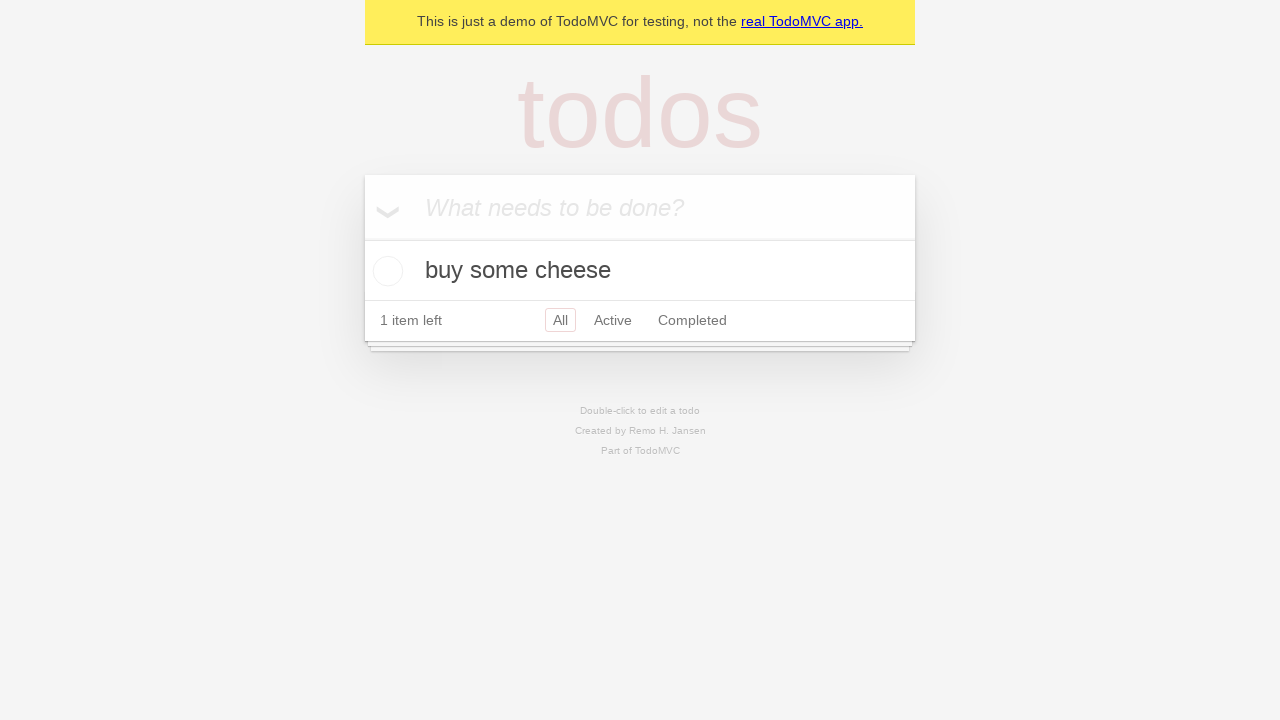

Filled todo input with 'feed the cat' on internal:attr=[placeholder="What needs to be done?"i]
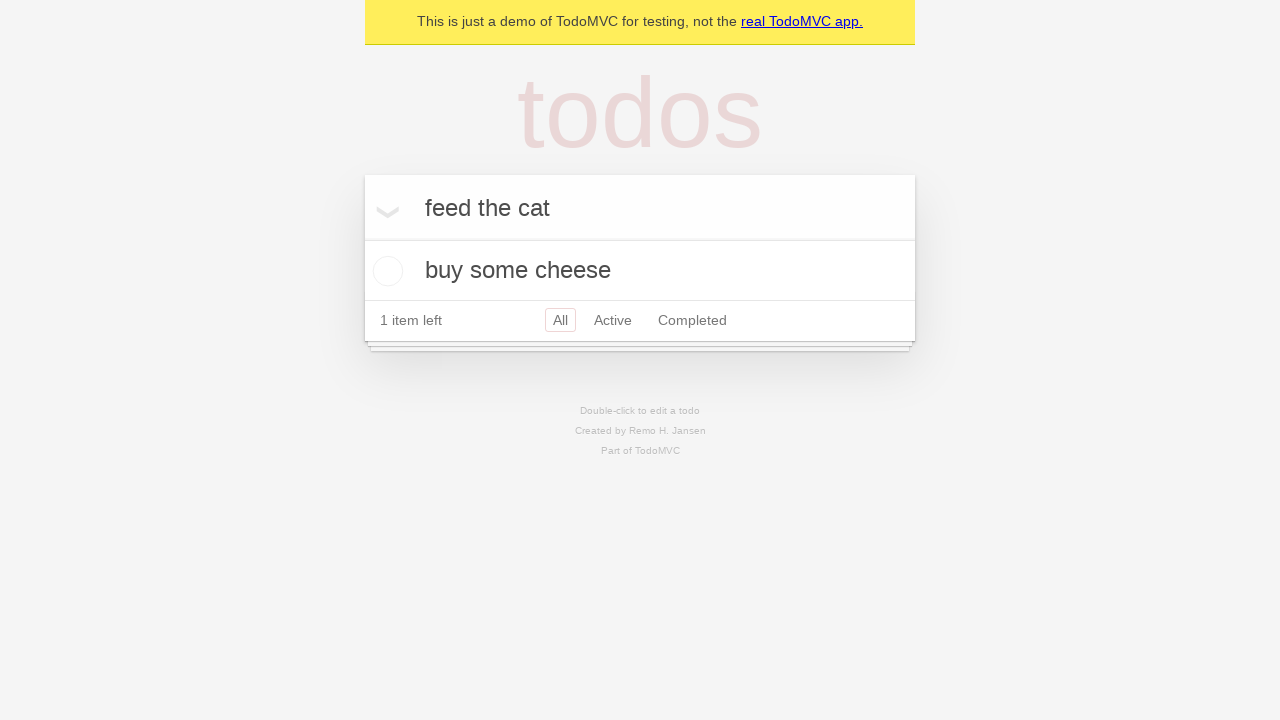

Pressed Enter to add todo item 'feed the cat' on internal:attr=[placeholder="What needs to be done?"i]
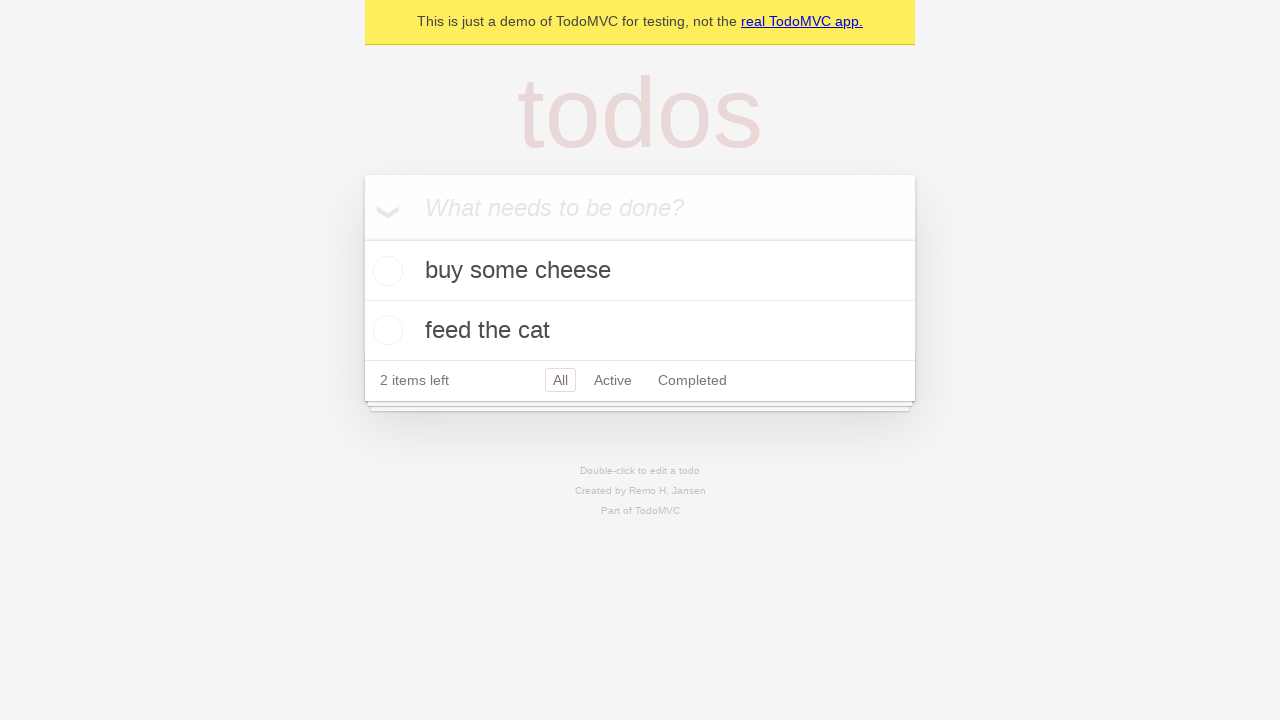

Filled todo input with 'book a doctors appointment' on internal:attr=[placeholder="What needs to be done?"i]
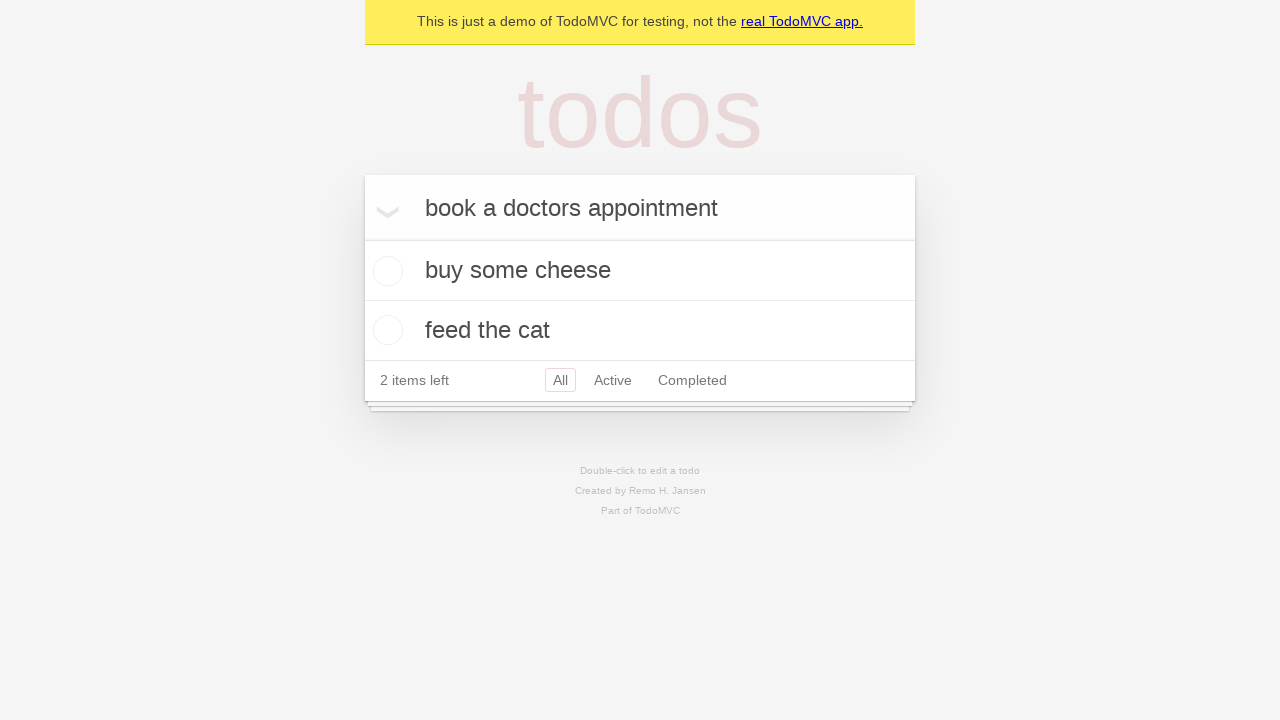

Pressed Enter to add todo item 'book a doctors appointment' on internal:attr=[placeholder="What needs to be done?"i]
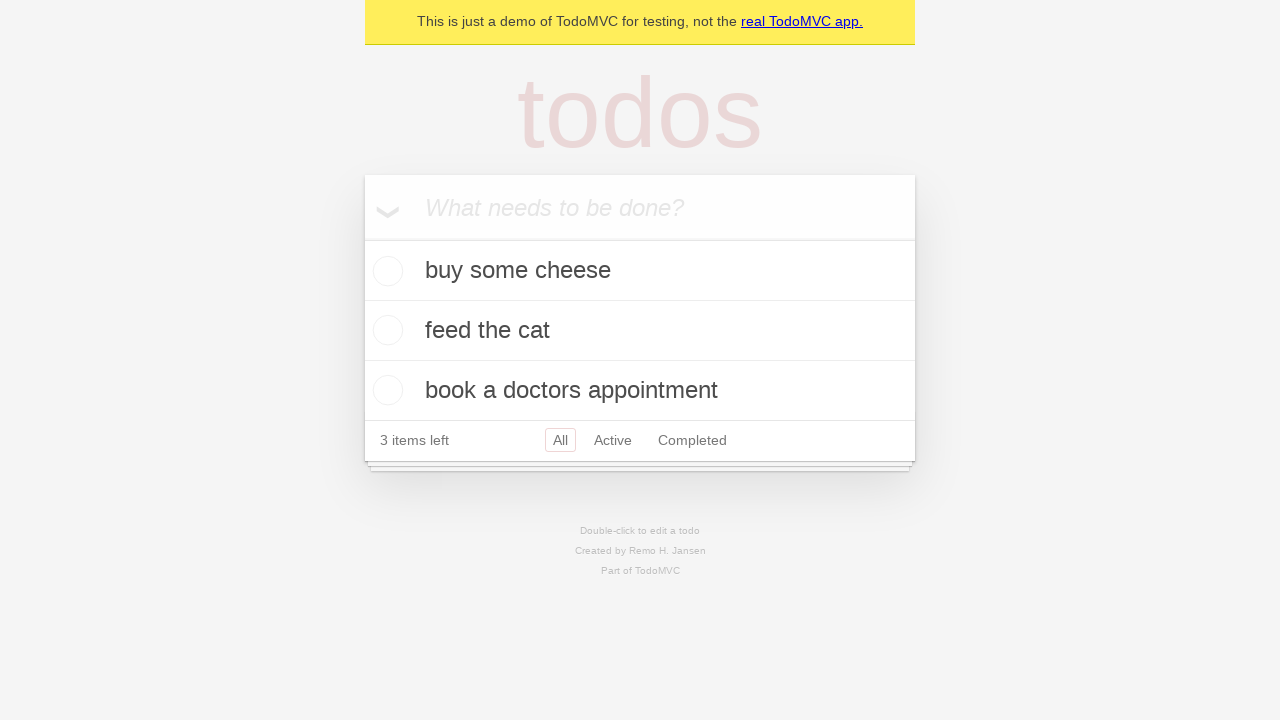

Clicked 'Mark all as complete' checkbox to complete all todos at (362, 238) on internal:label="Mark all as complete"i
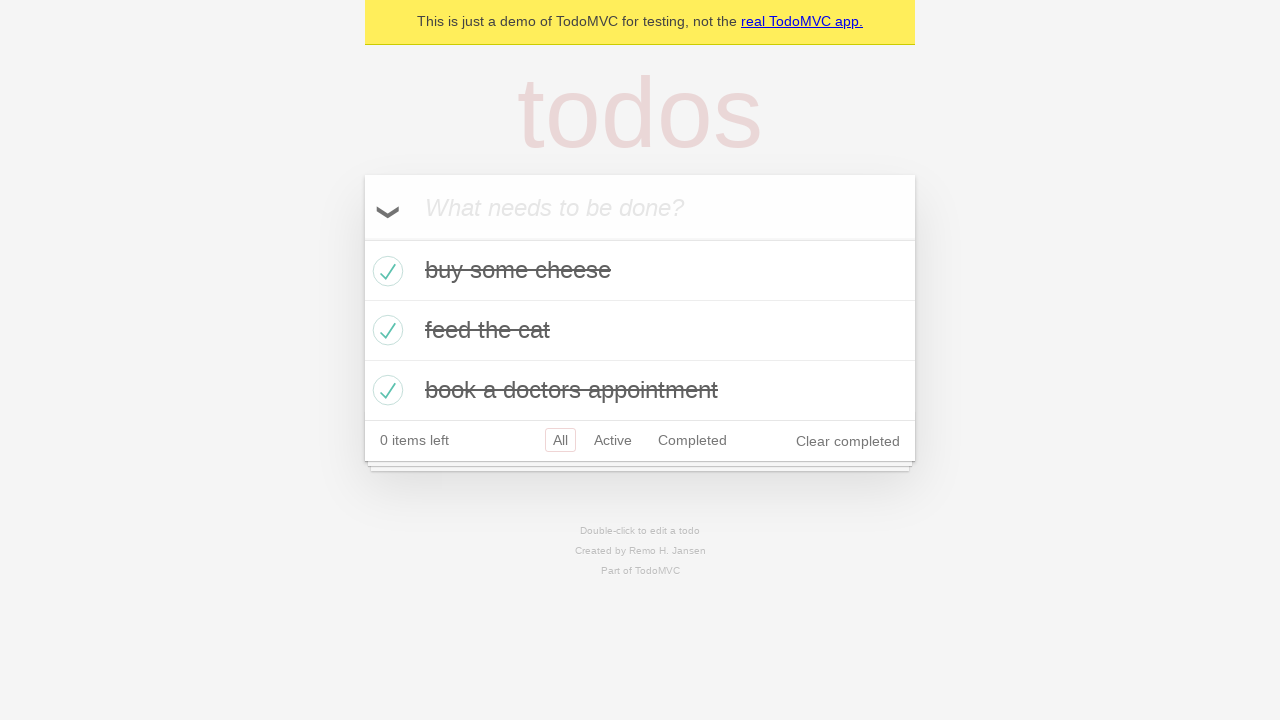

Verified all todo items are now marked as completed
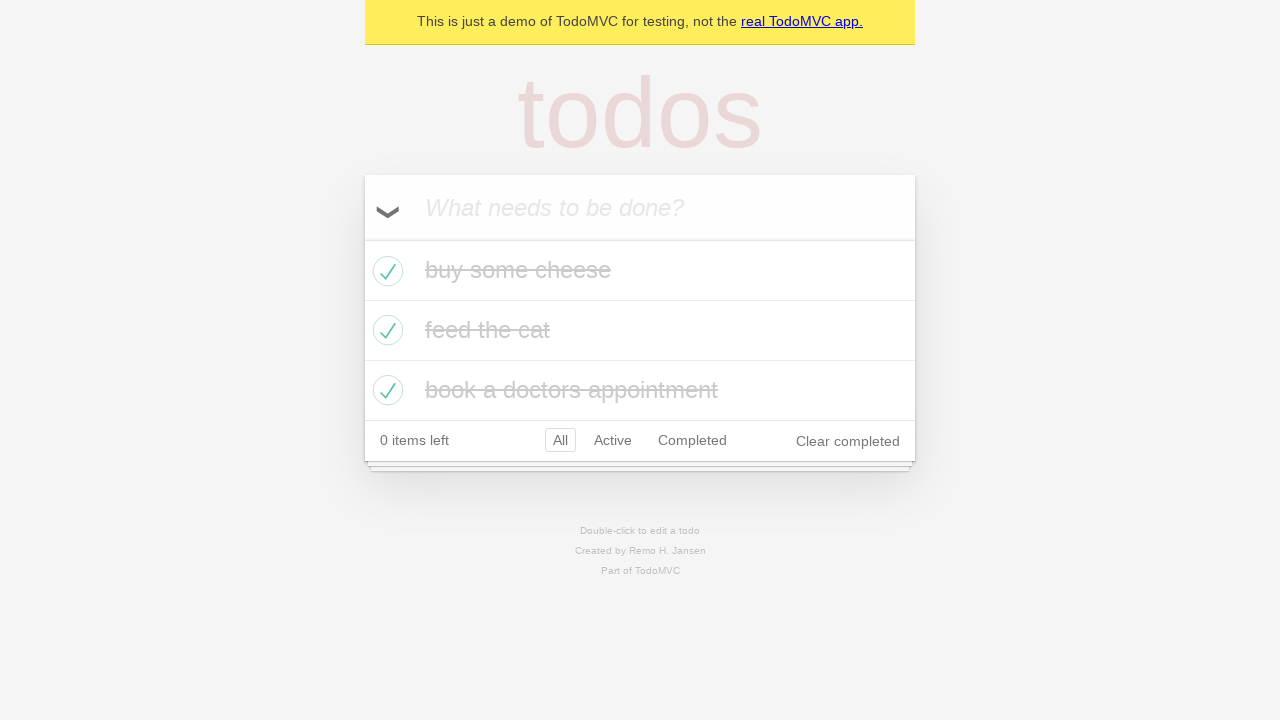

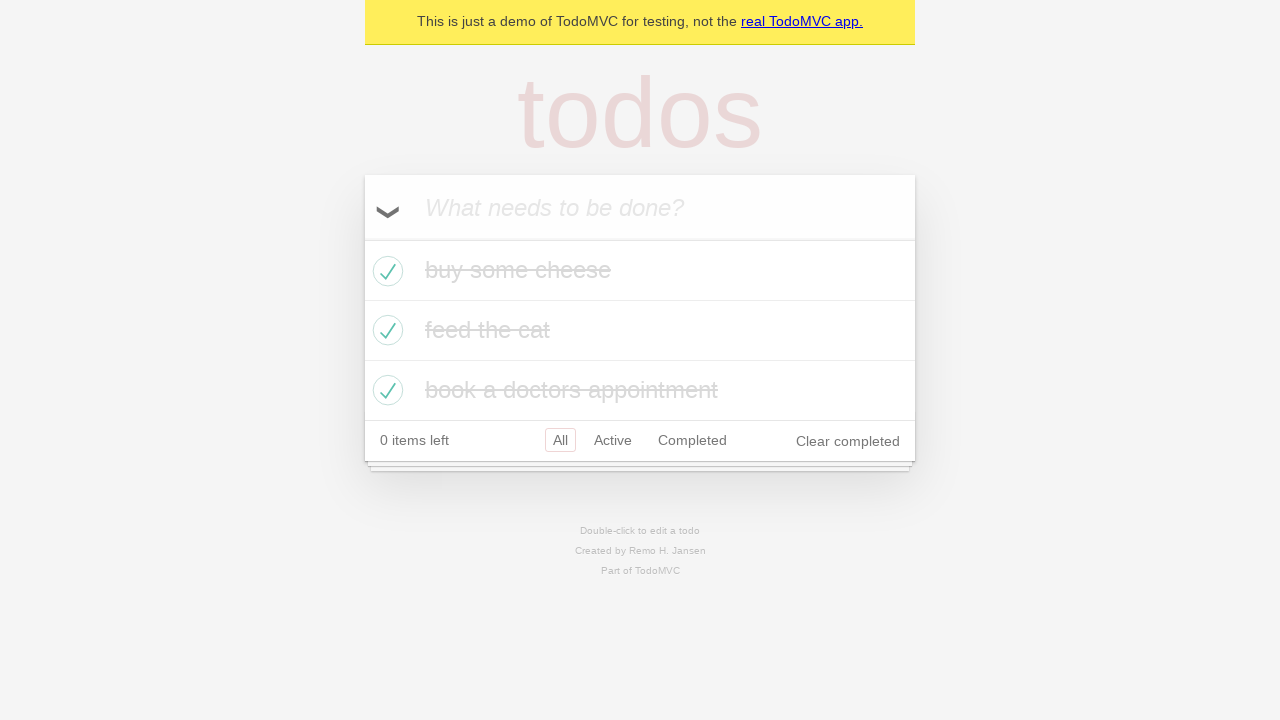